Tests dynamic checkbox controls by toggling visibility of a checkbox, waiting for it to disappear and reappear, then clicking and selecting it

Starting URL: https://www.training-support.net/webelements/dynamic-controls

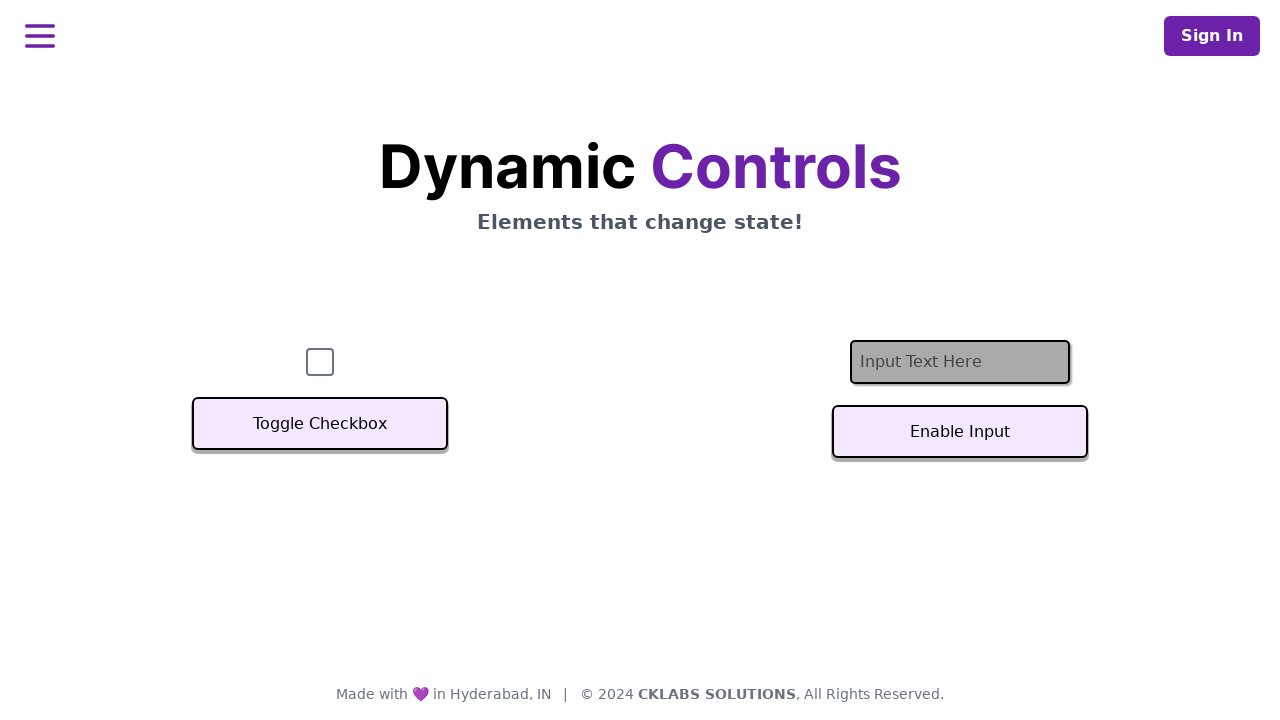

Waited for checkbox to be visible initially
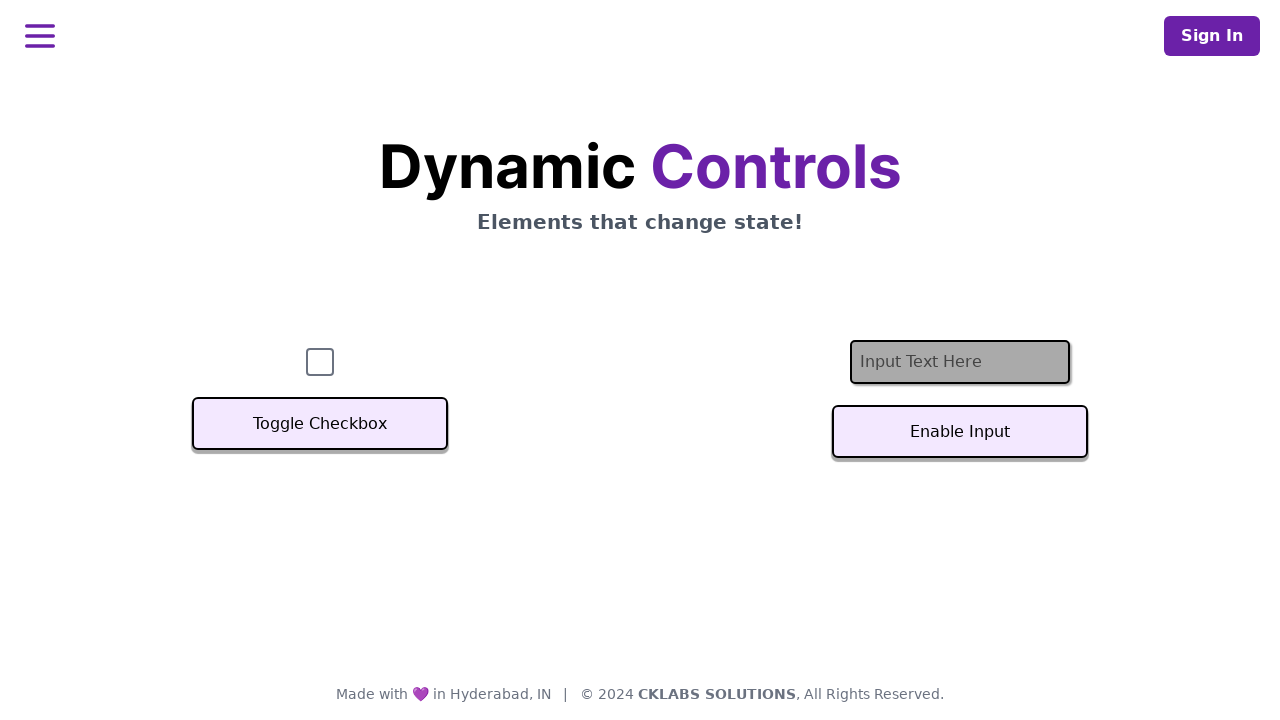

Clicked toggle button to hide the checkbox at (320, 424) on xpath=//button[text()='Toggle Checkbox']
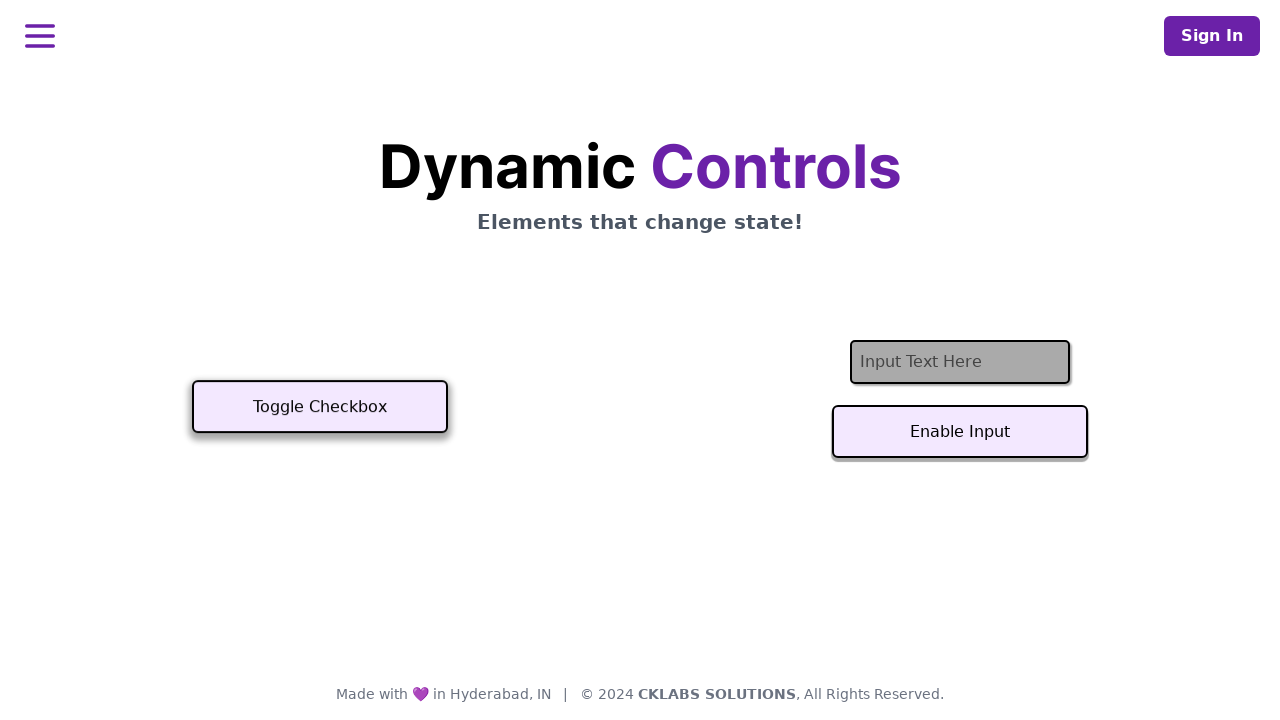

Waited for checkbox to disappear
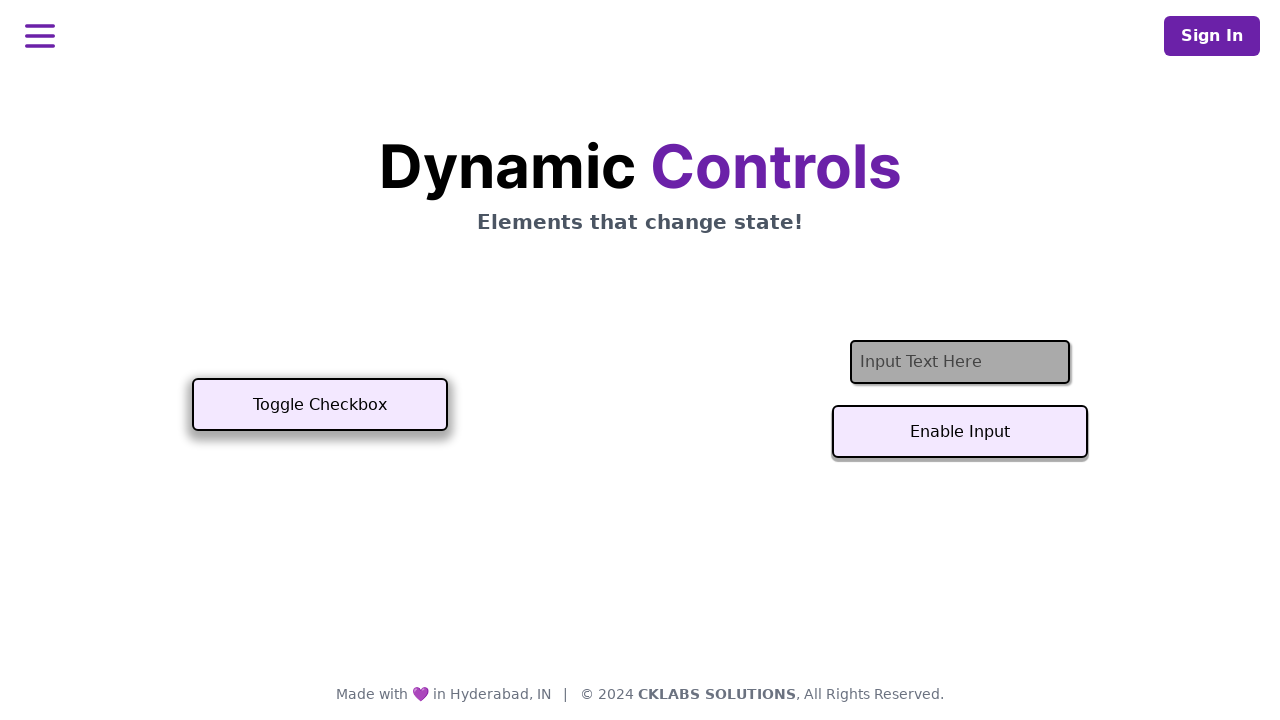

Clicked toggle button to show the checkbox at (320, 405) on xpath=//button[text()='Toggle Checkbox']
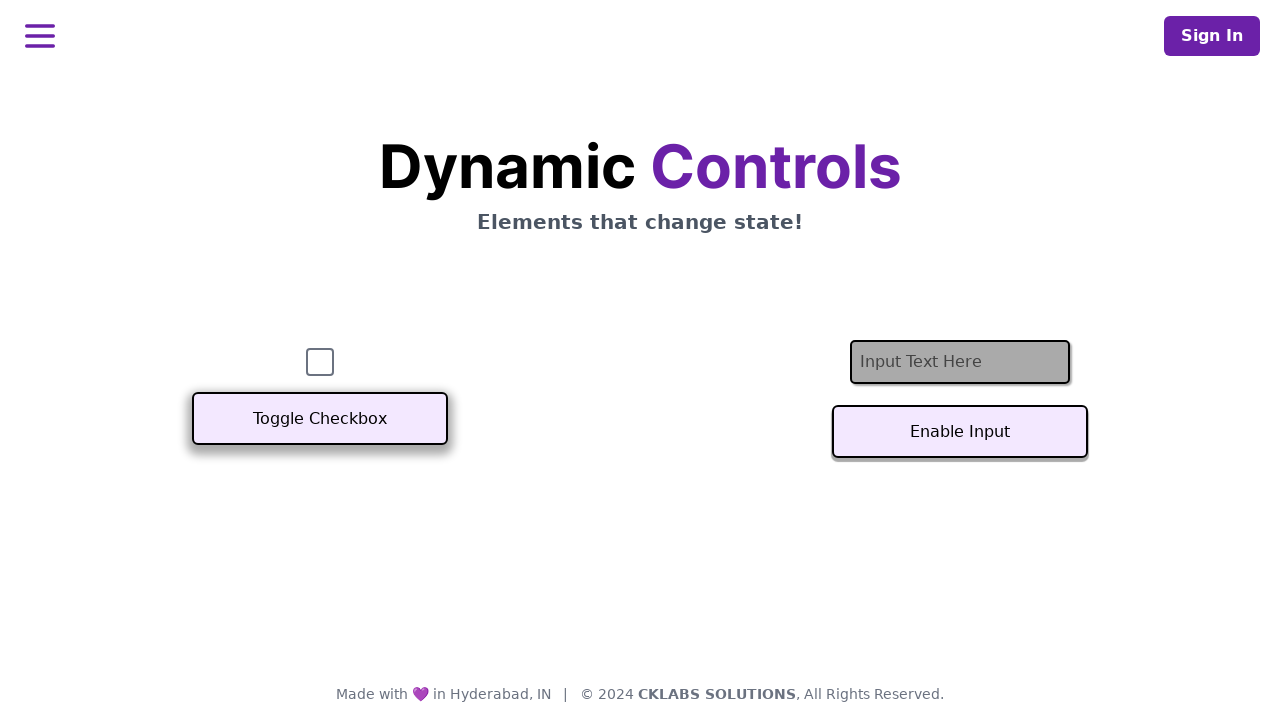

Waited for checkbox to reappear and be visible
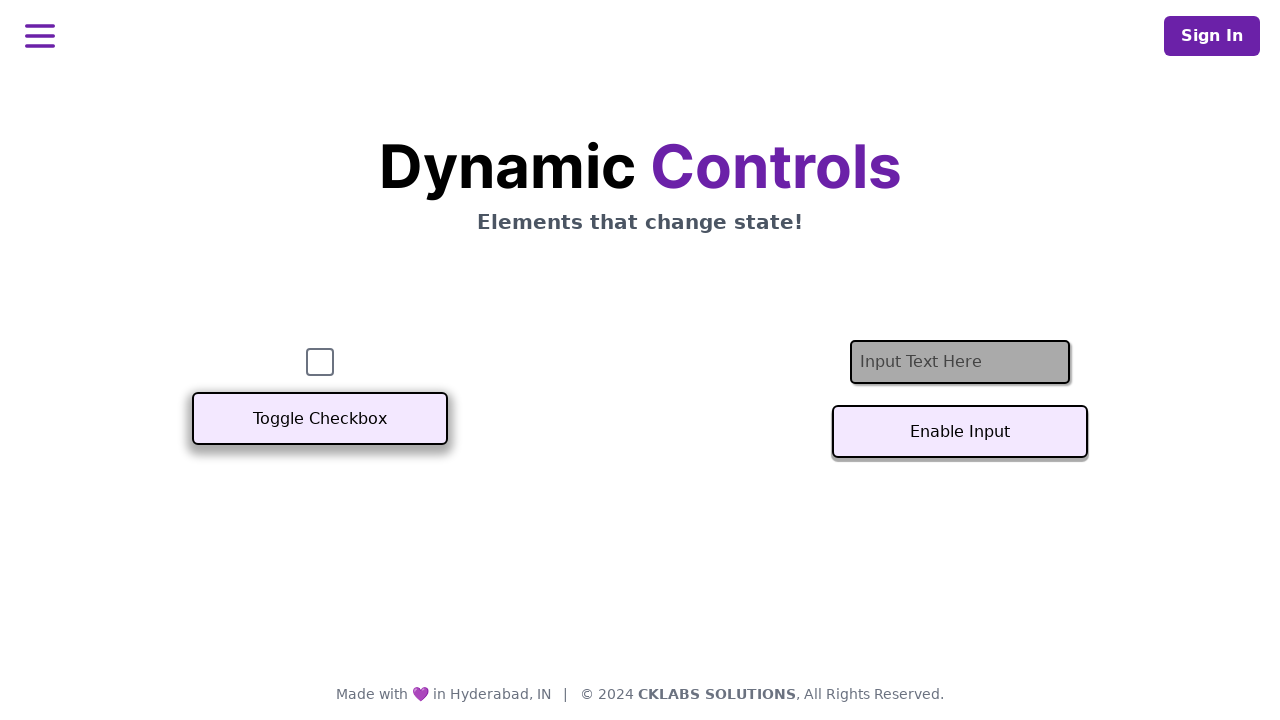

Clicked the checkbox to select it at (320, 362) on #checkbox
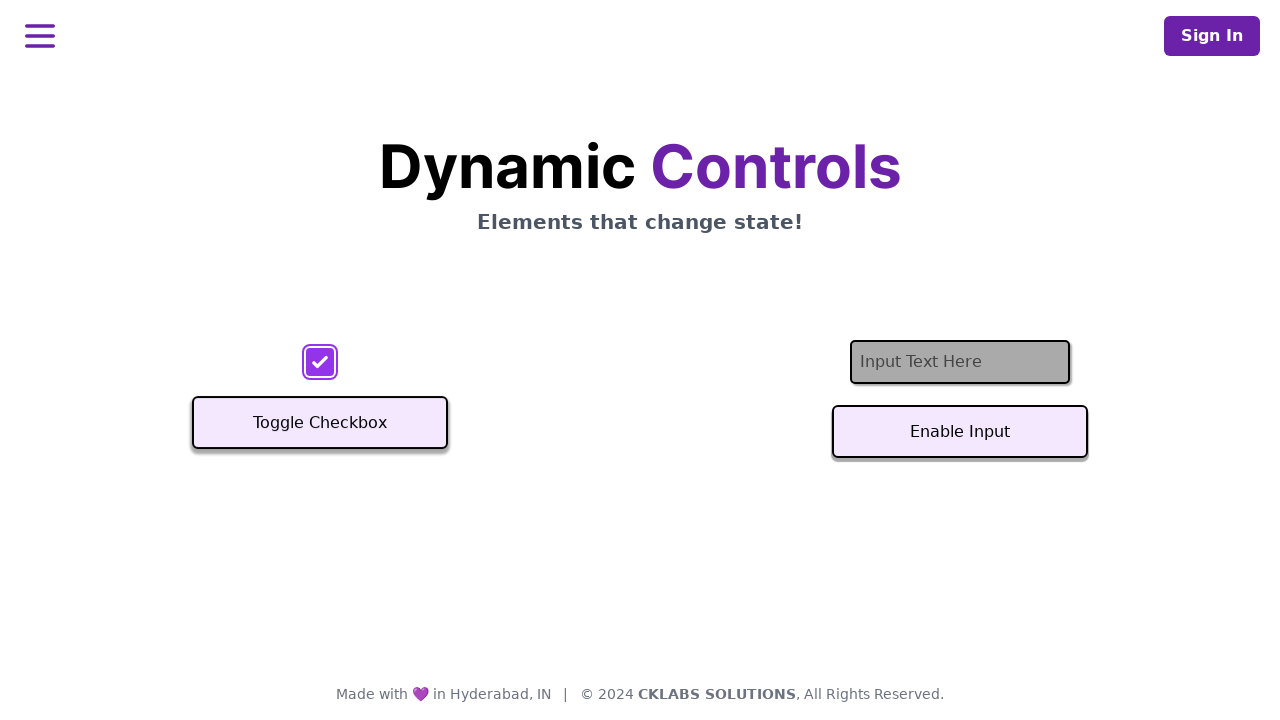

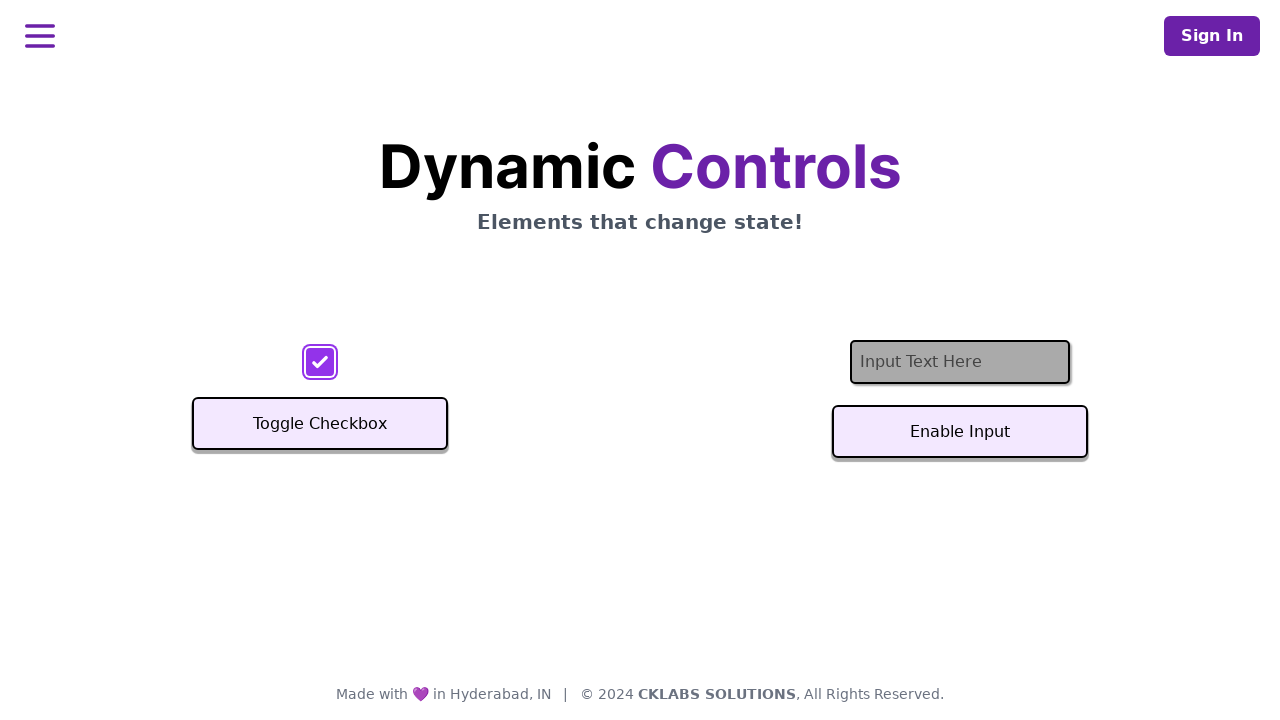